Tests creating a new paste on Pastebin by filling in code text, selecting expiration time, entering a paste name, and submitting the form

Starting URL: https://pastebin.com

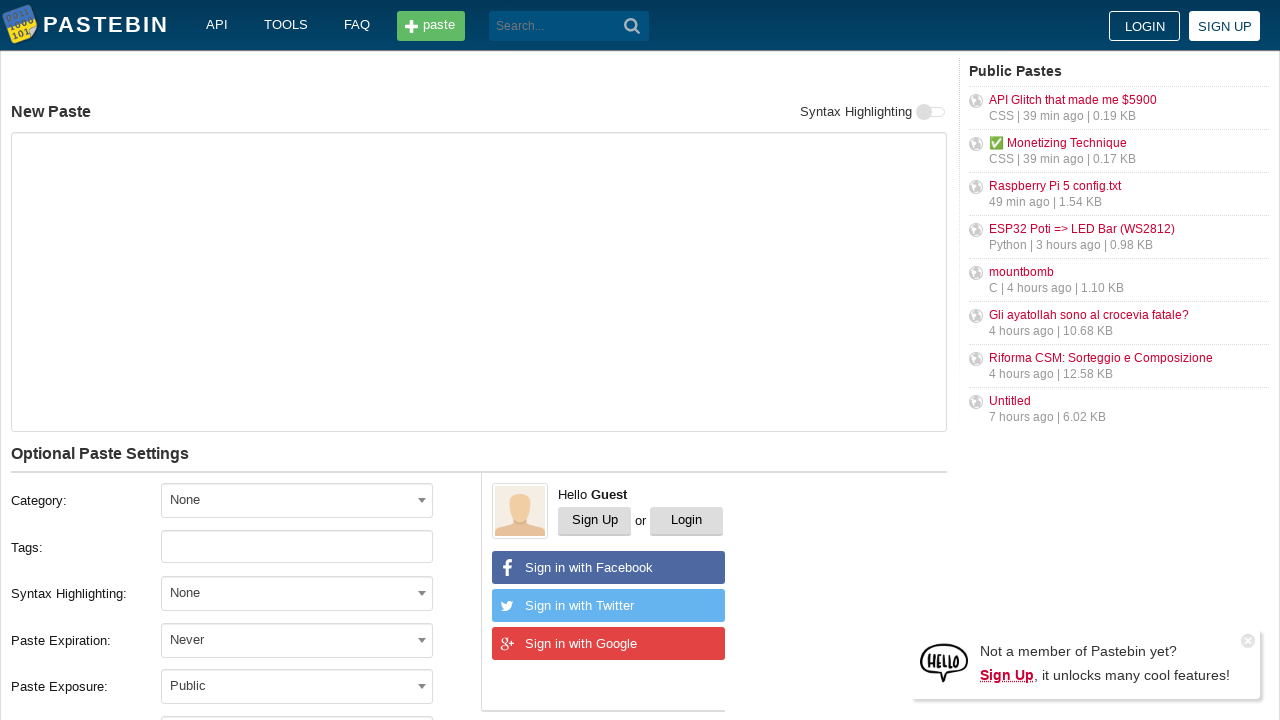

Paste text area loaded and is ready
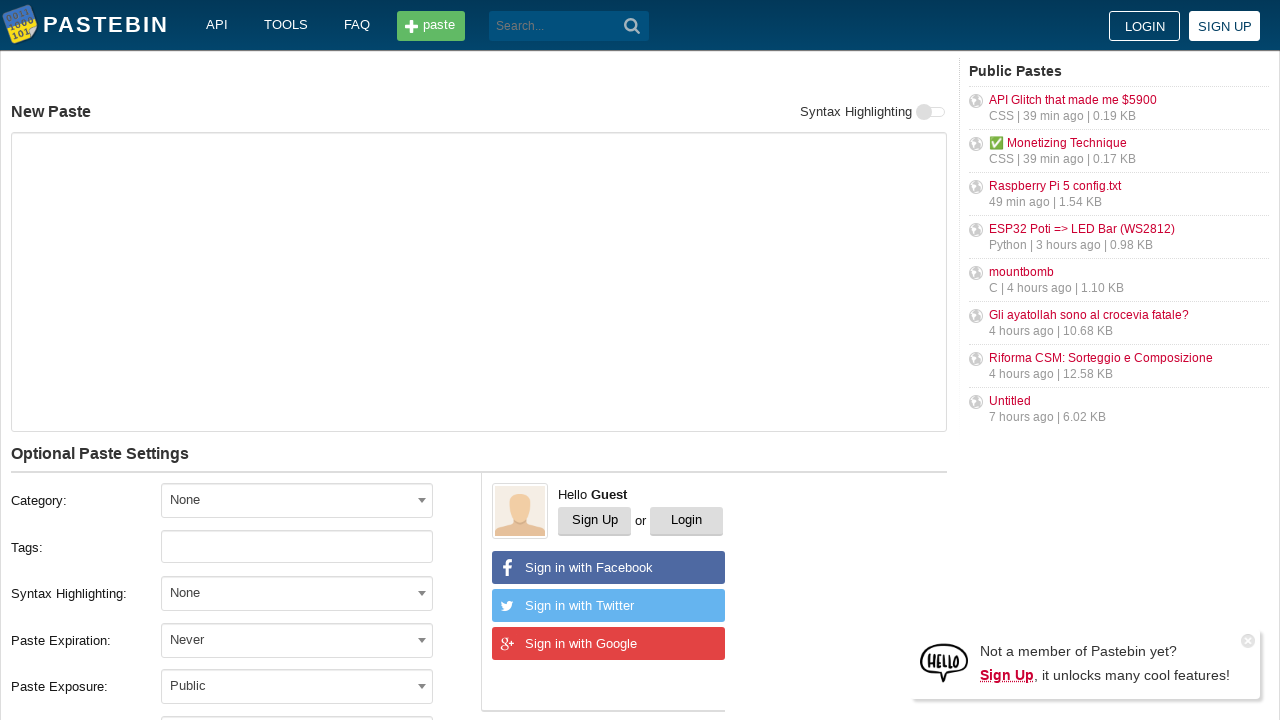

Filled paste text area with 'Hello from WebDriver' on #postform-text
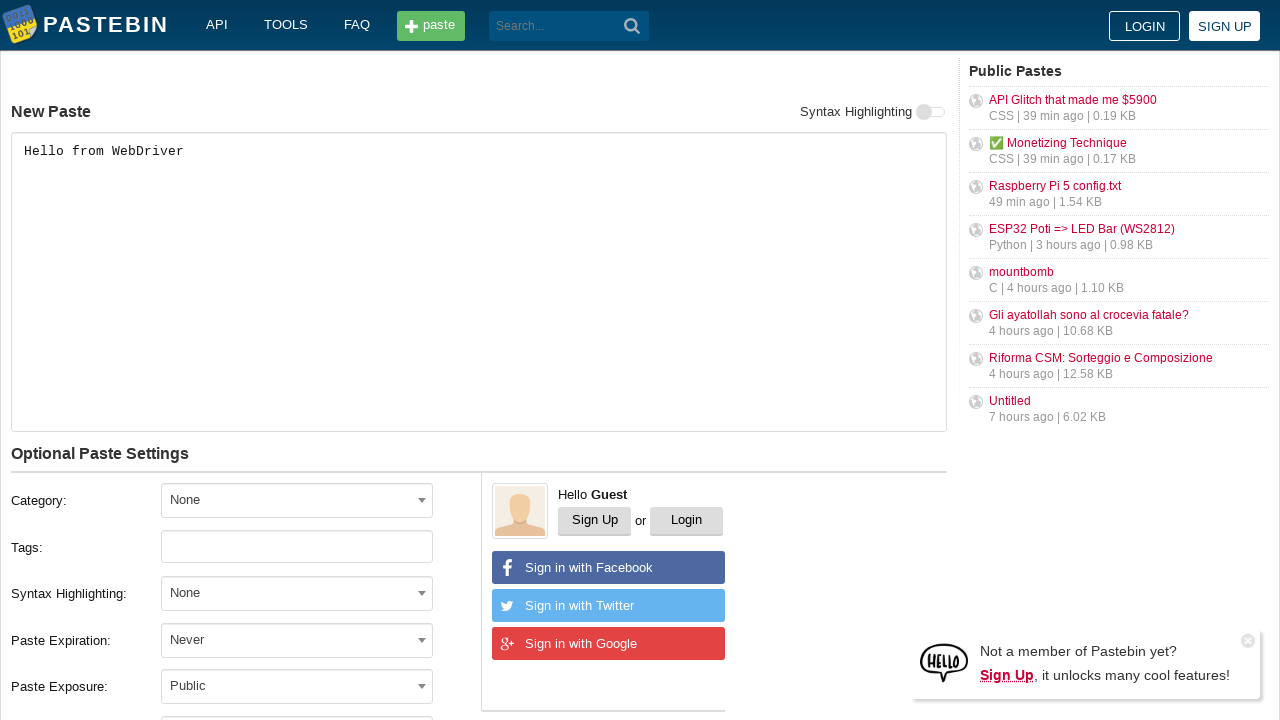

Clicked on the Paste Expiration dropdown at (311, 640) on xpath=//label[contains(@class, 'control-label') and contains(text(), 'Paste Expi
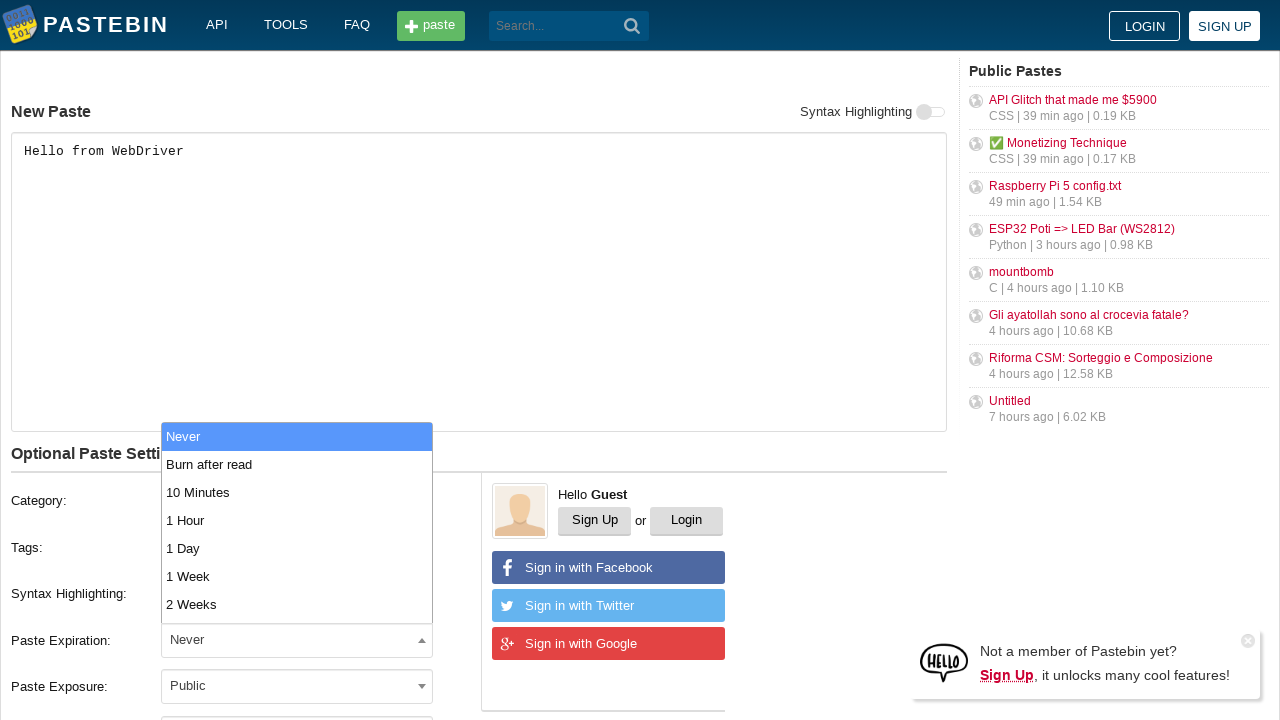

10 Minutes expiration option appeared
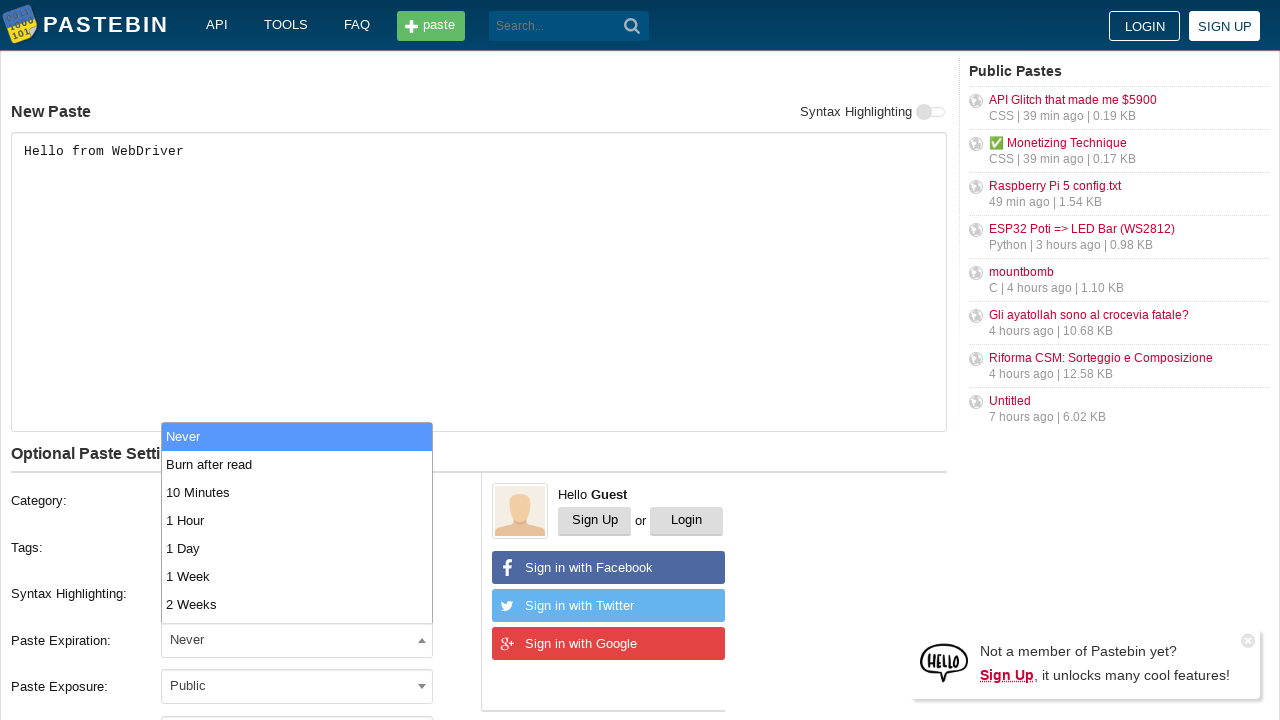

Selected '10 Minutes' as the paste expiration time at (297, 492) on xpath=//li[text() ='10 Minutes']
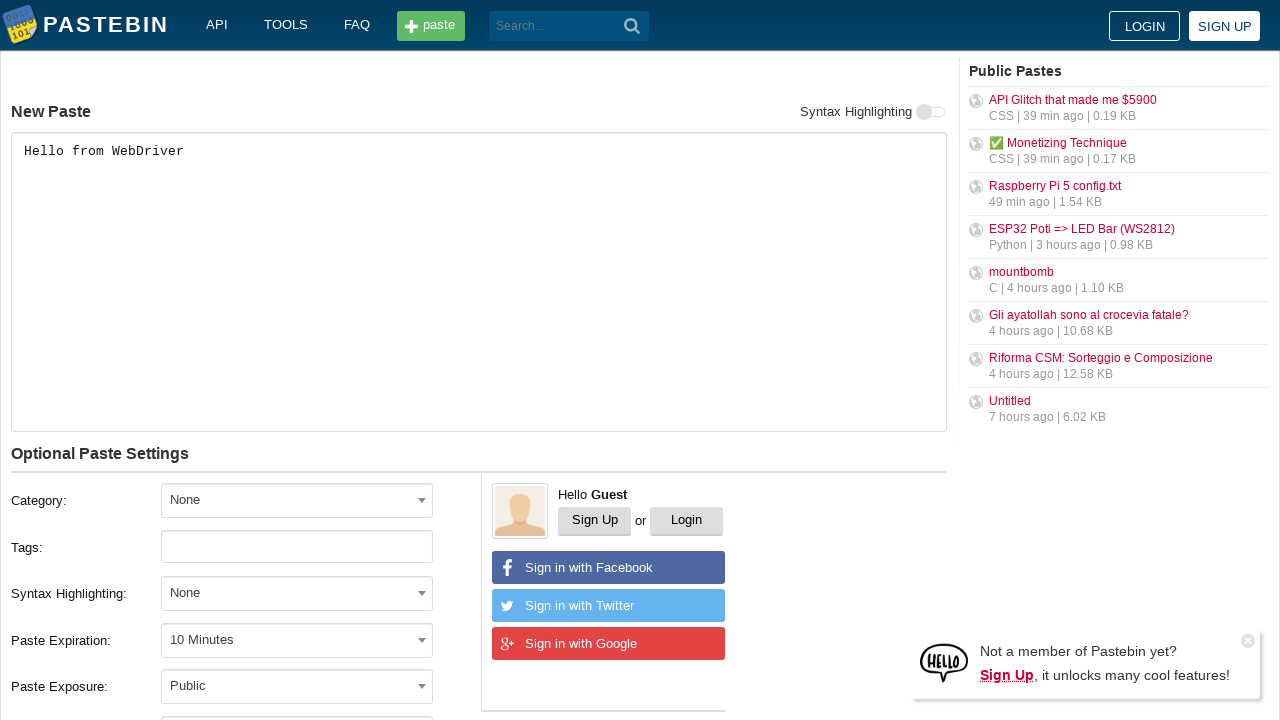

Filled paste name field with 'helloweb' on #postform-name
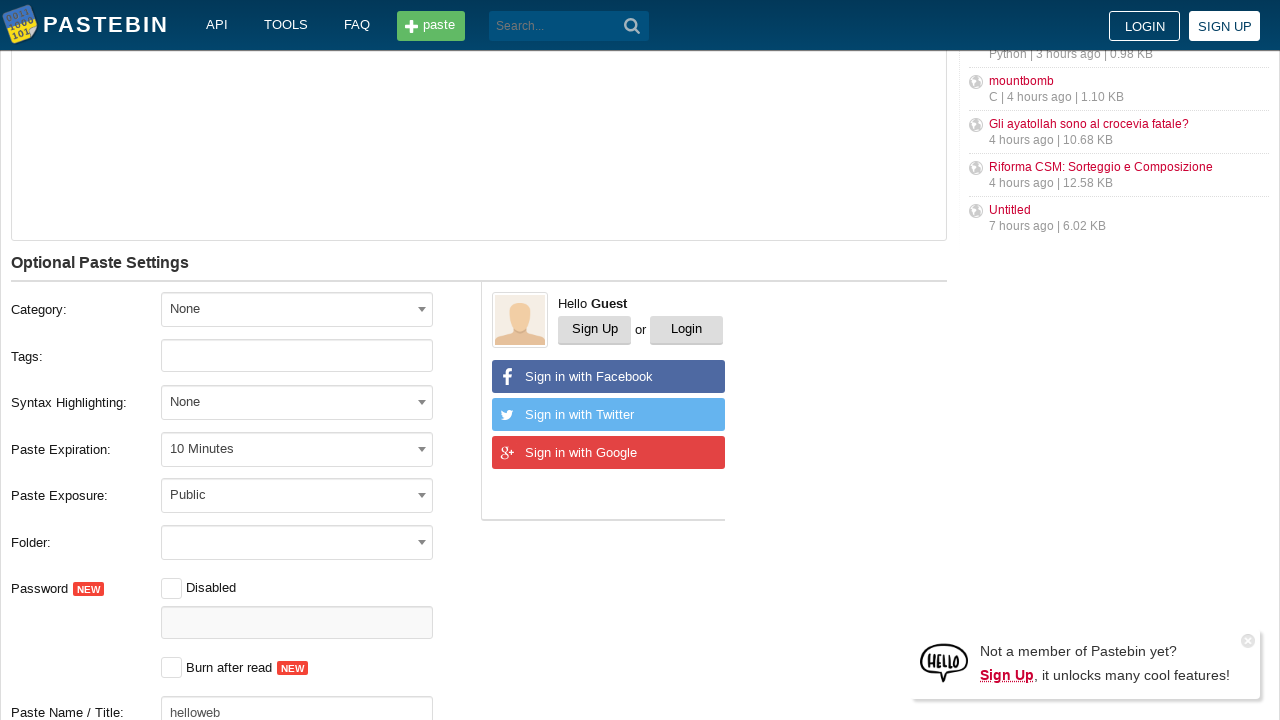

Clicked submit button to create the paste at (632, 26) on button[type='submit']
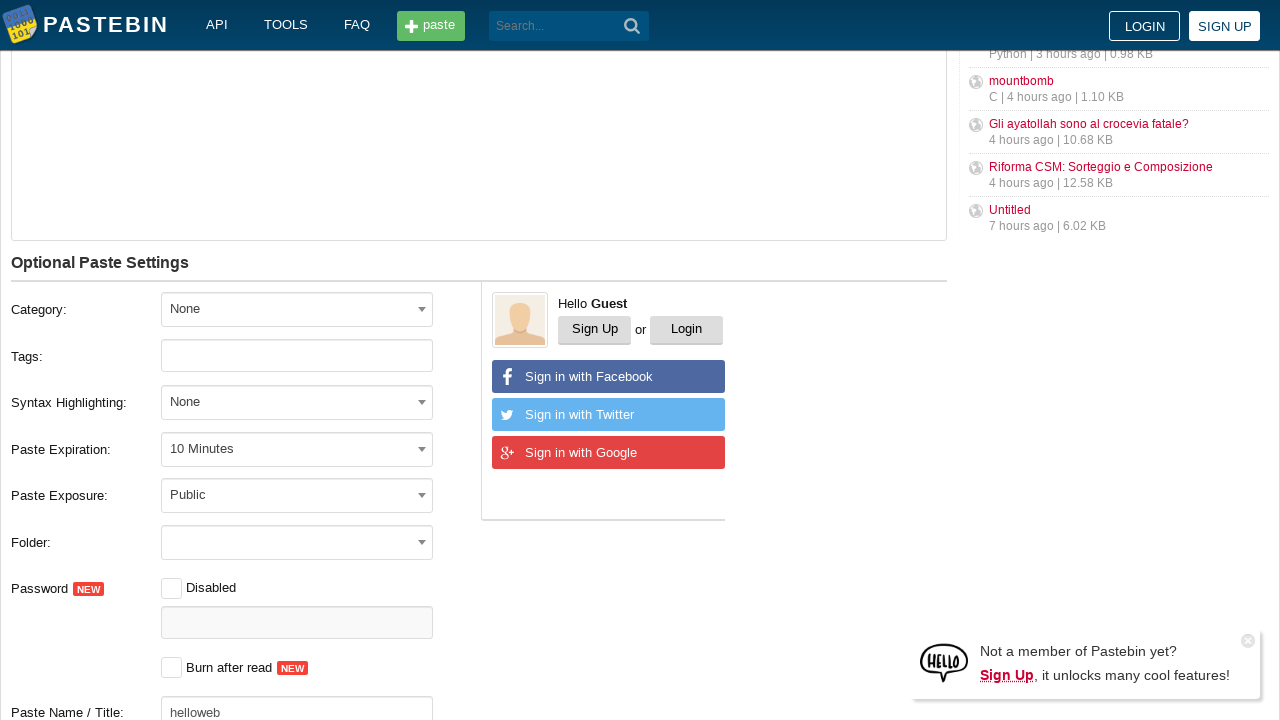

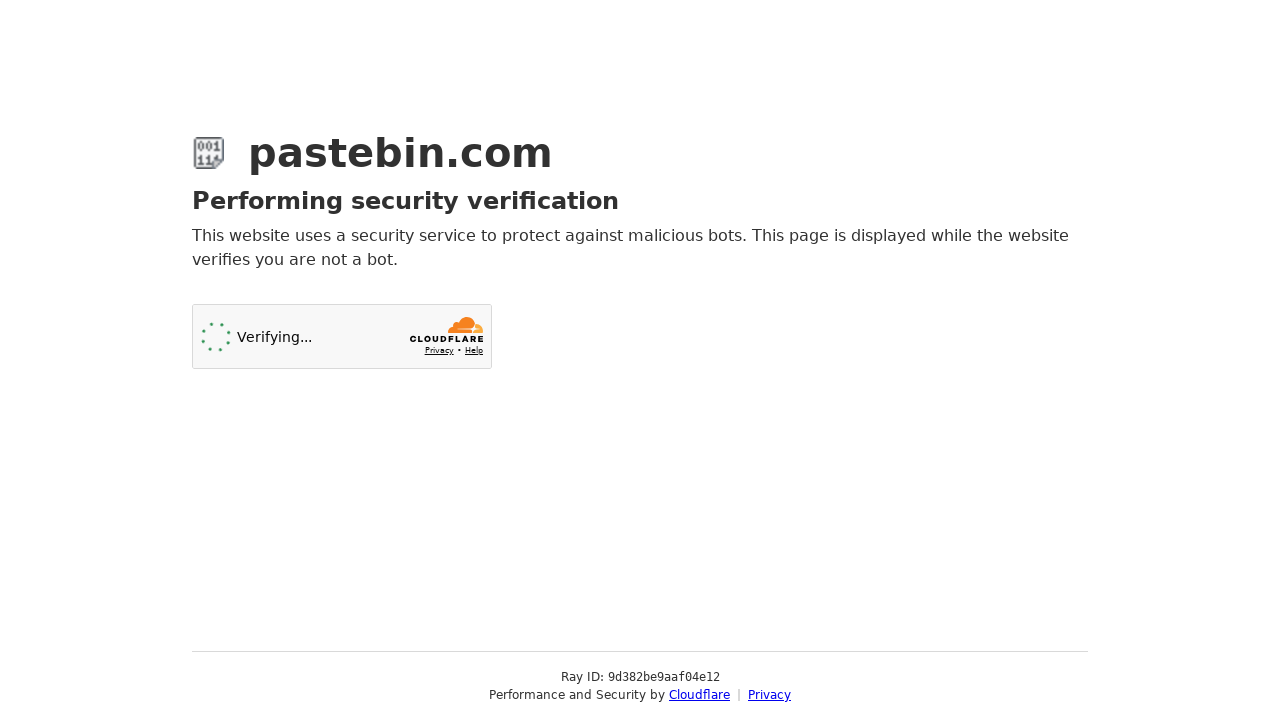